Tests window switching functionality by clicking a link that opens a new window, extracting text from the new window, and using that text to fill a form field in the original window

Starting URL: https://rahulshettyacademy.com/loginpagePractise/

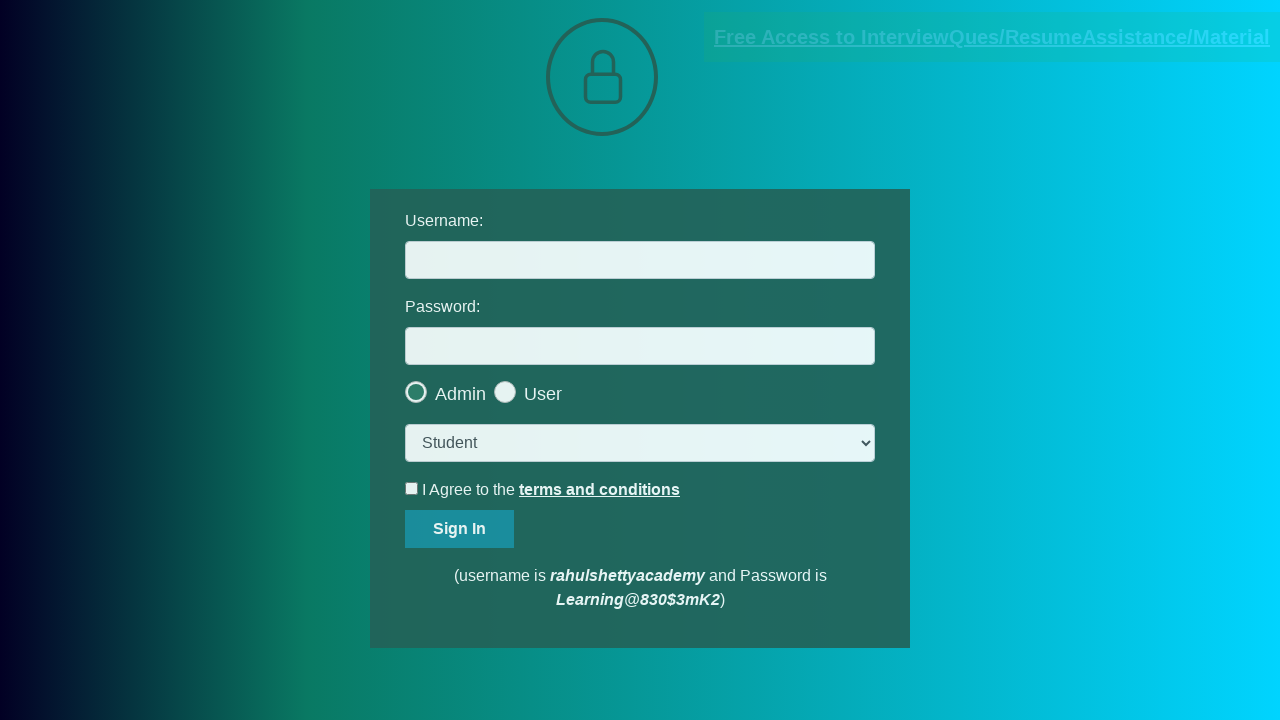

Clicked blinking text link to open new window at (992, 37) on a.blinkingText
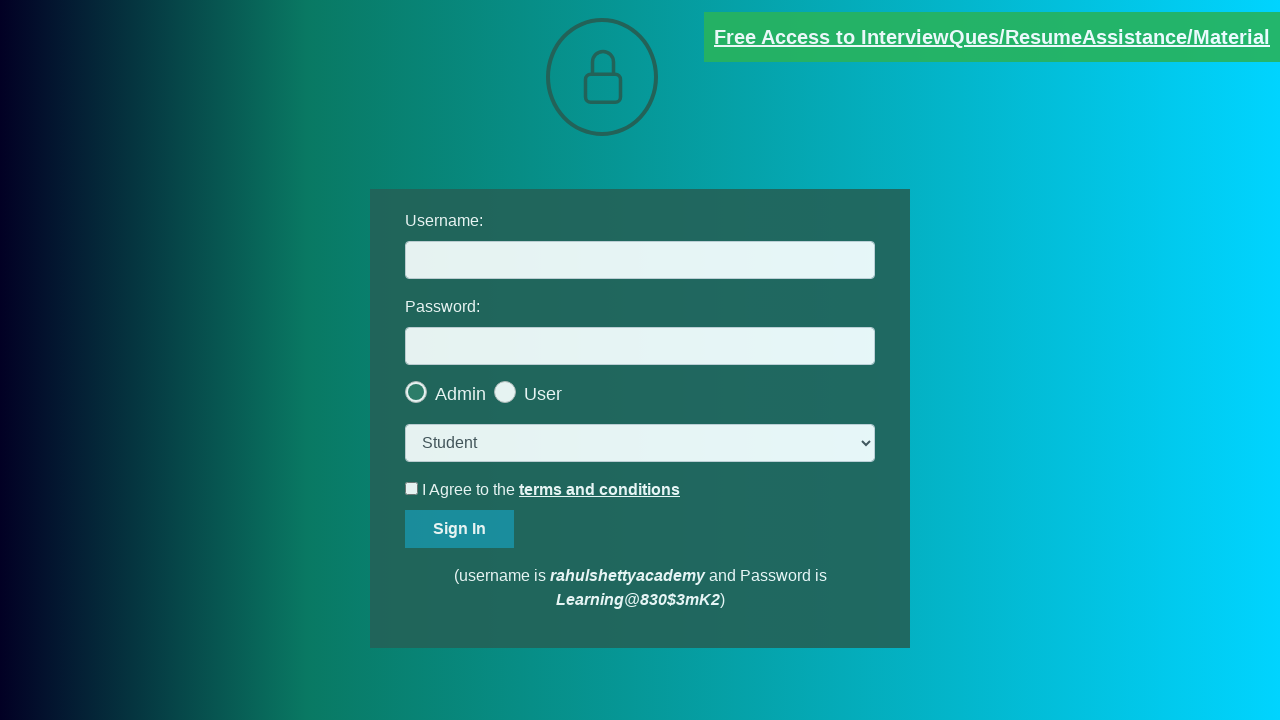

New window opened and captured
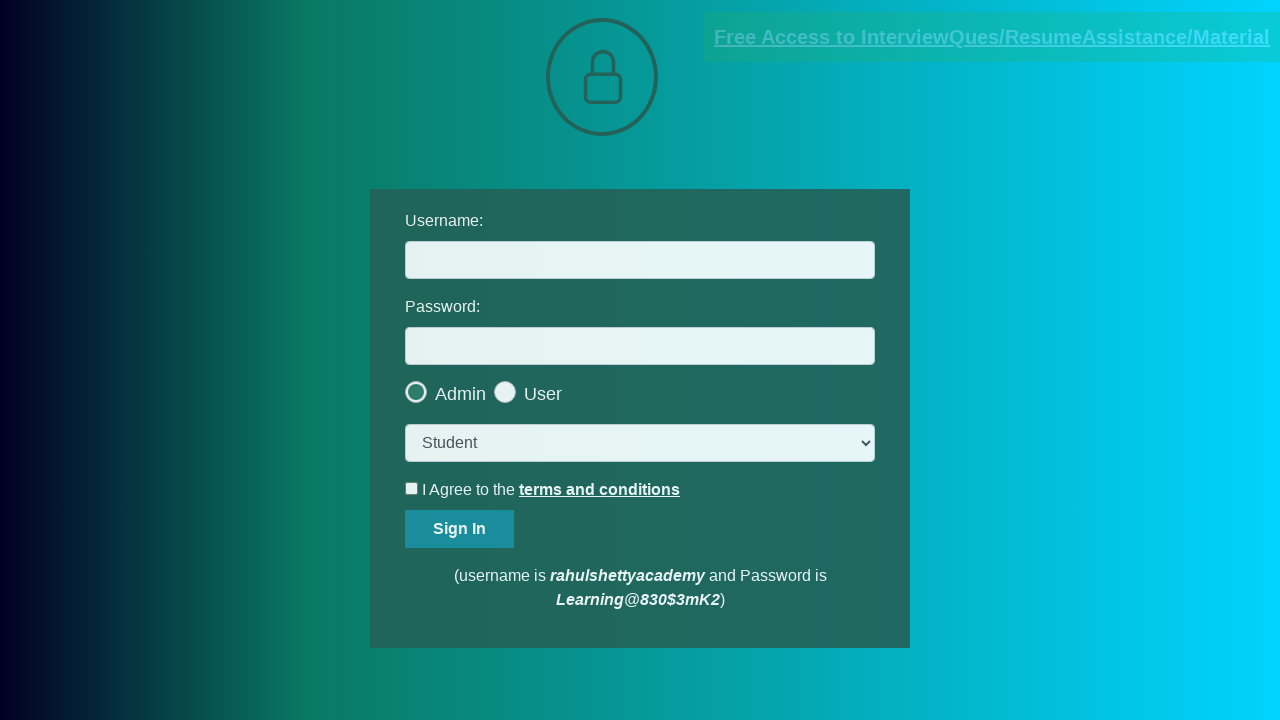

Located email text element in new window
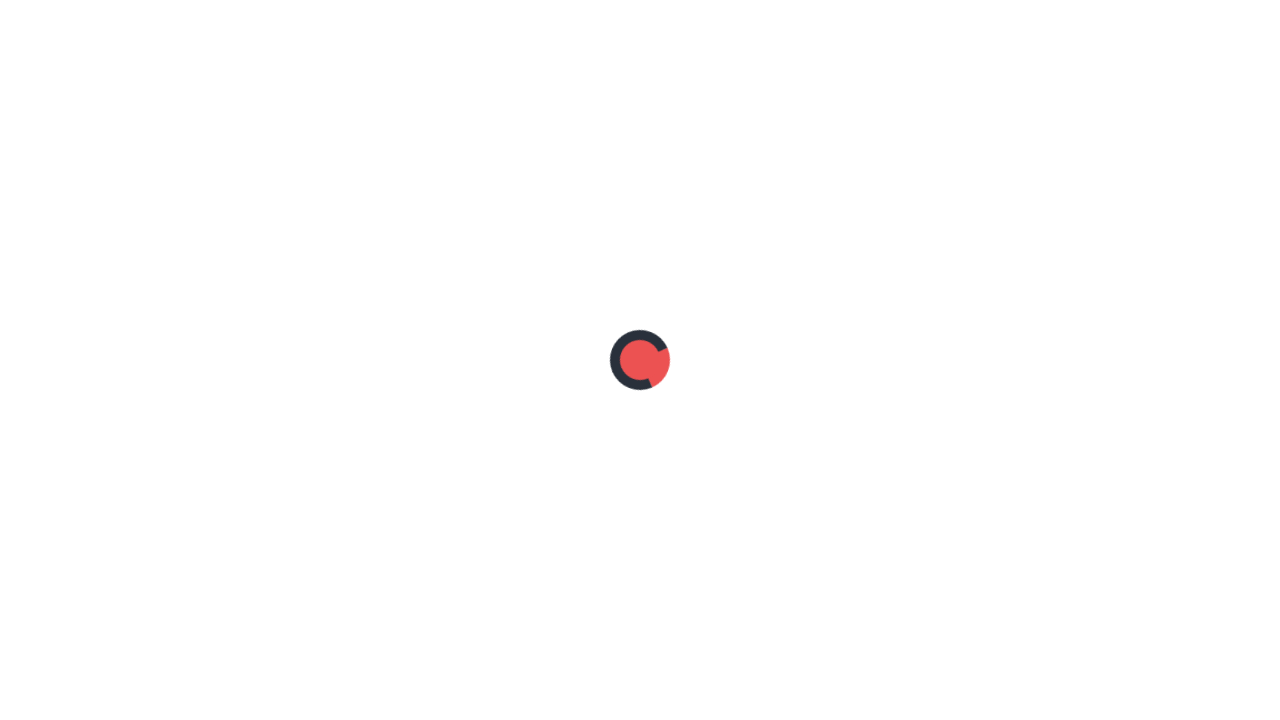

Extracted text from email element: 'Please email us at mentor@rahulshettyacademy.com with below template to receive response '
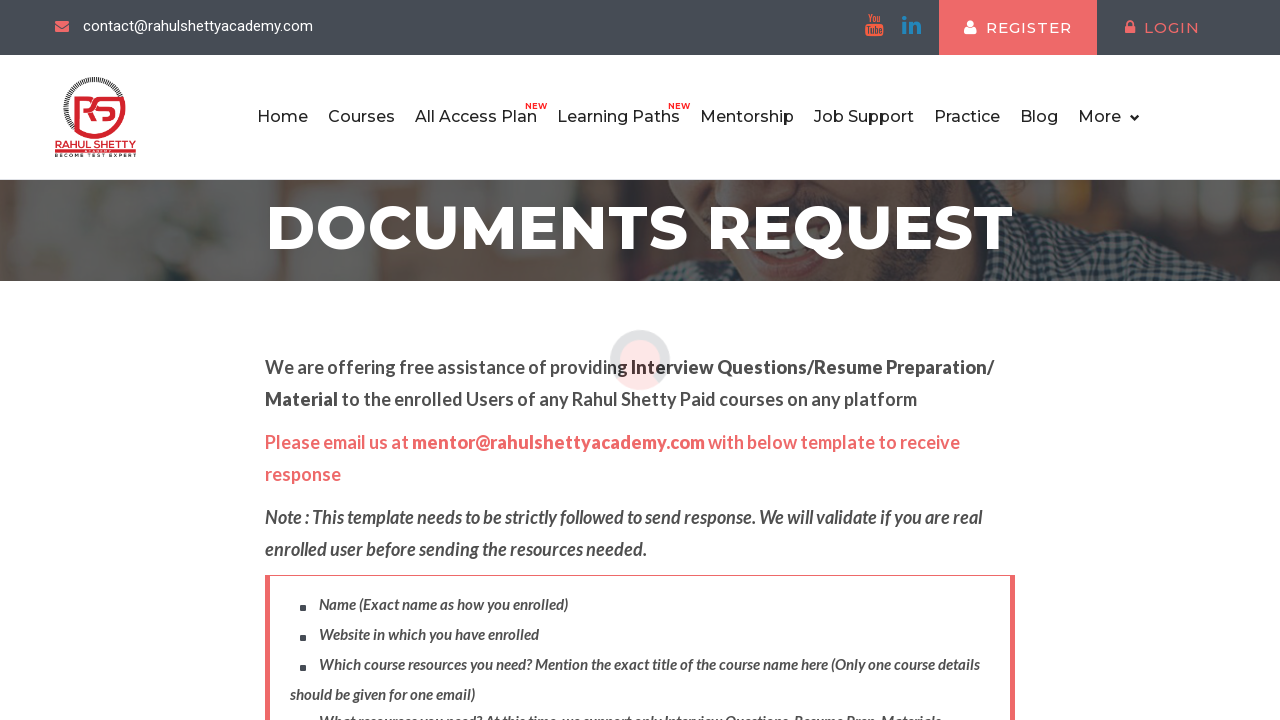

Parsed email address from text: mentor@rahulshettyacademy.com
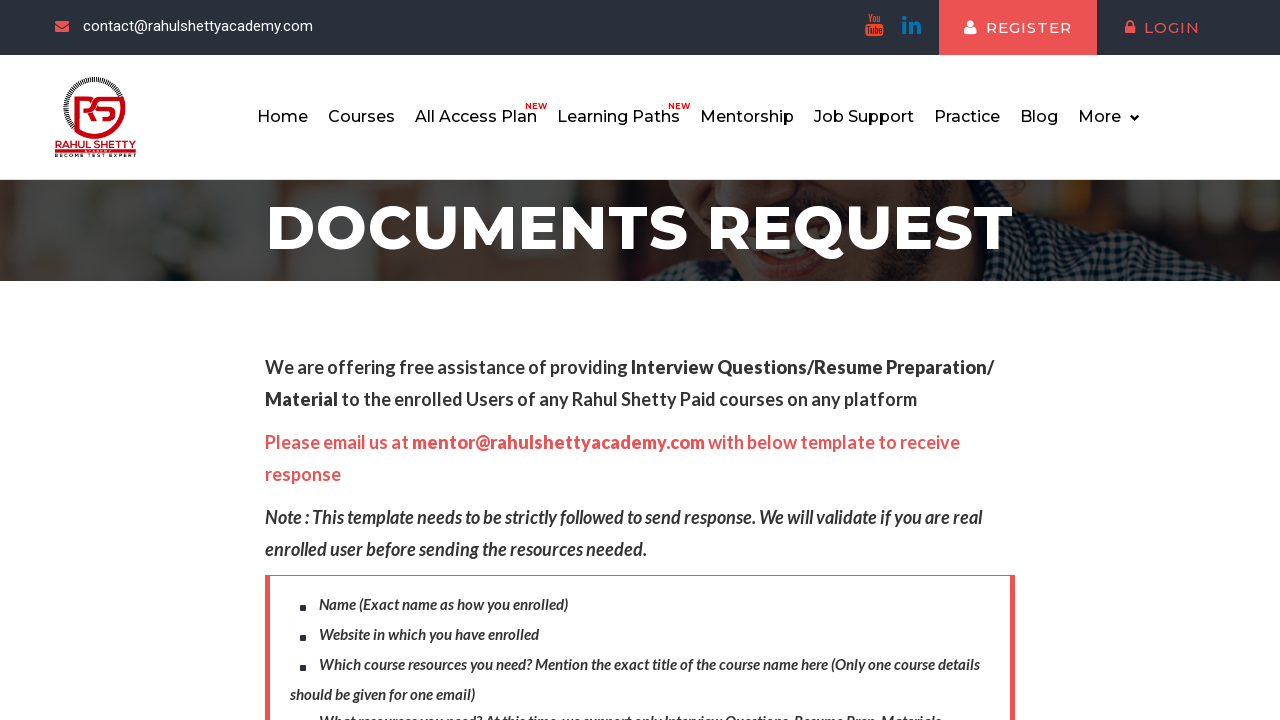

Filled username field with extracted email: mentor@rahulshettyacademy.com on #username
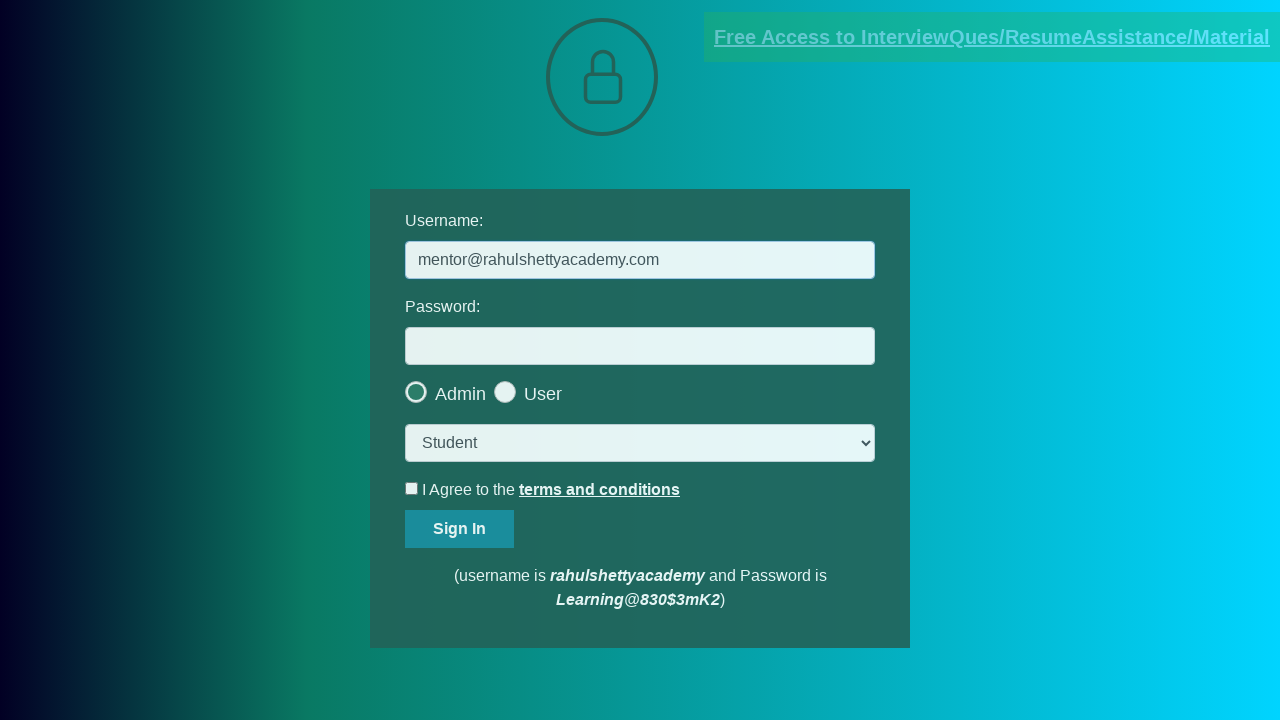

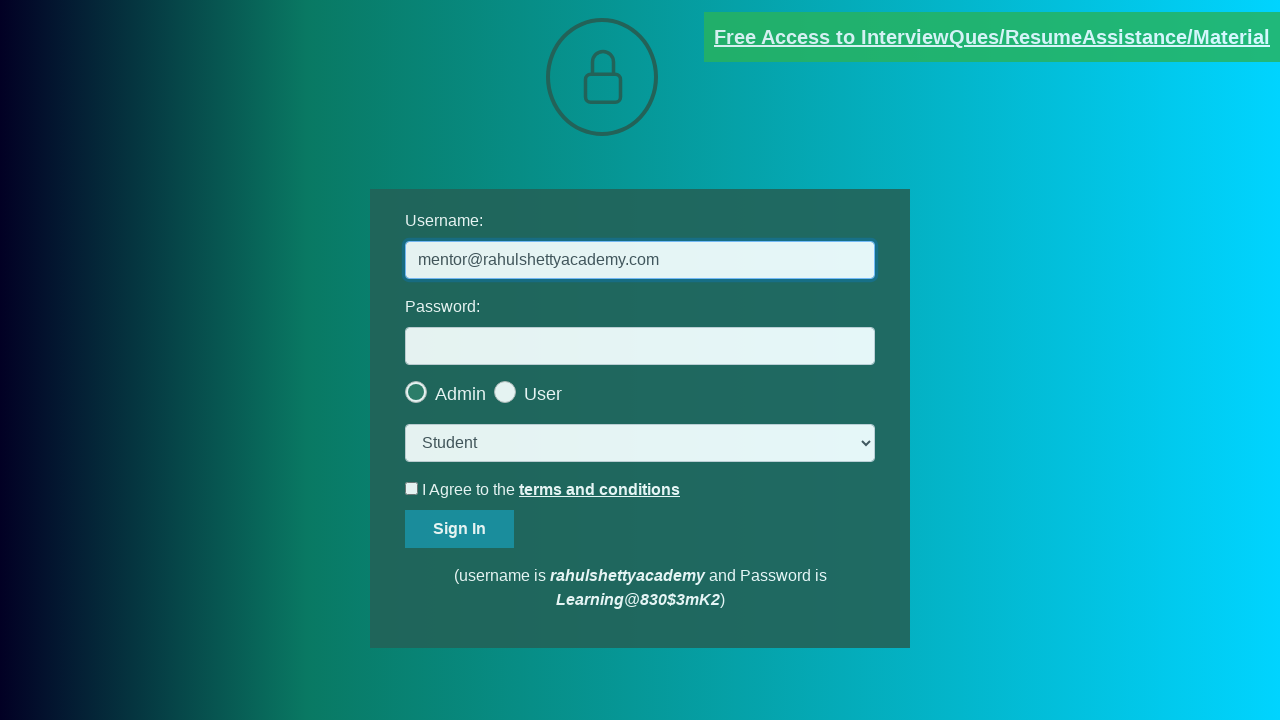